Tests radio button functionality by verifying the element is enabled and displayed, then clicking it and confirming the selection state changes from unselected to selected.

Starting URL: http://syntaxprojects.com/basic-radiobutton-demo.php

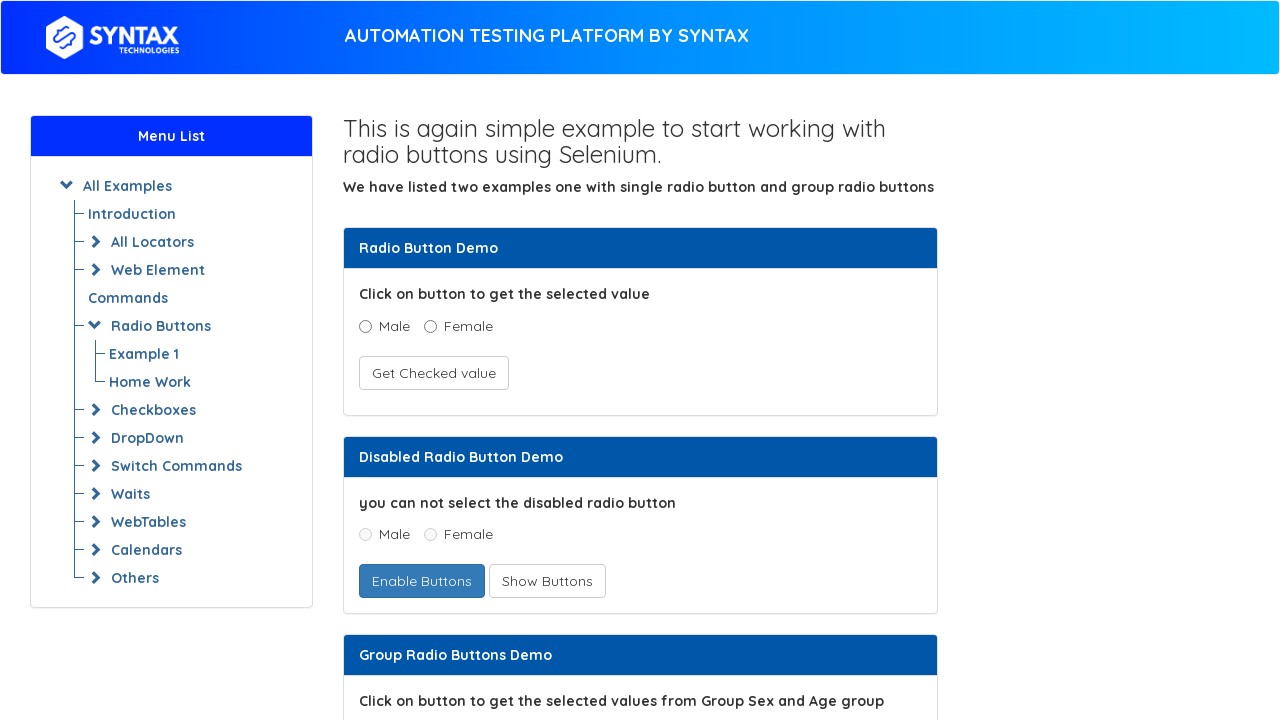

Located the age radio button with value '5 - 15'
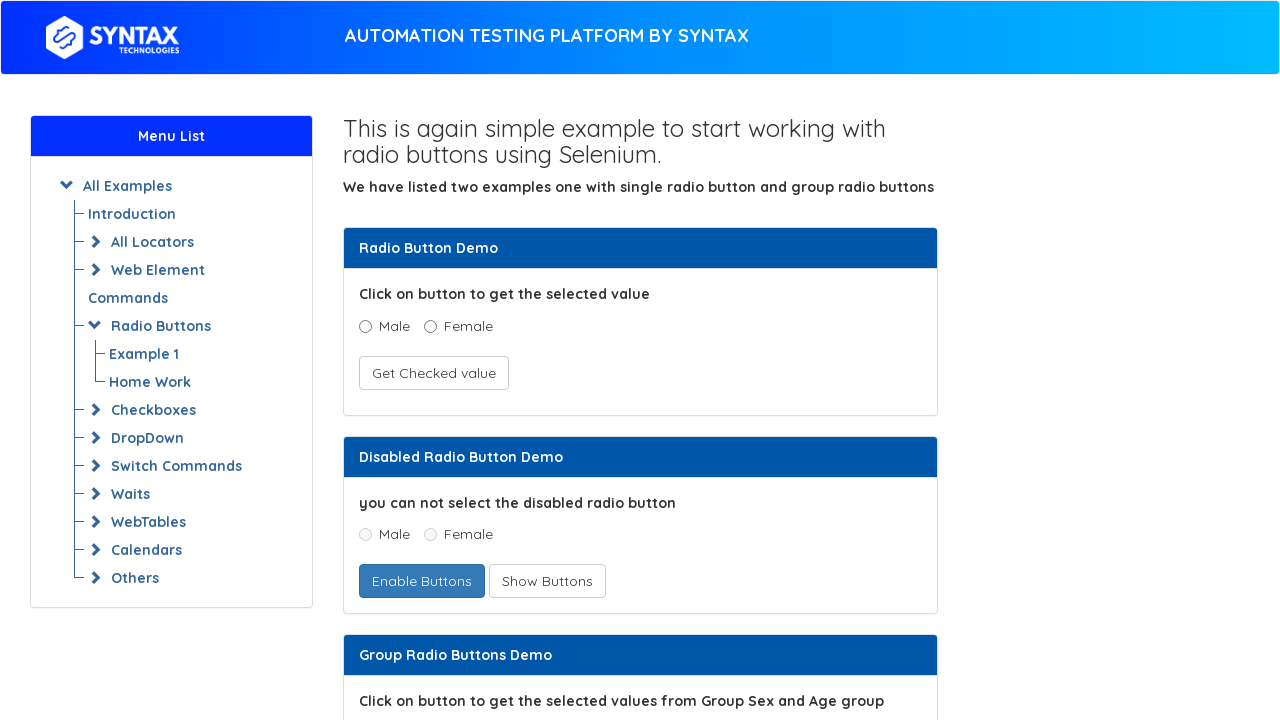

Verified radio button is enabled
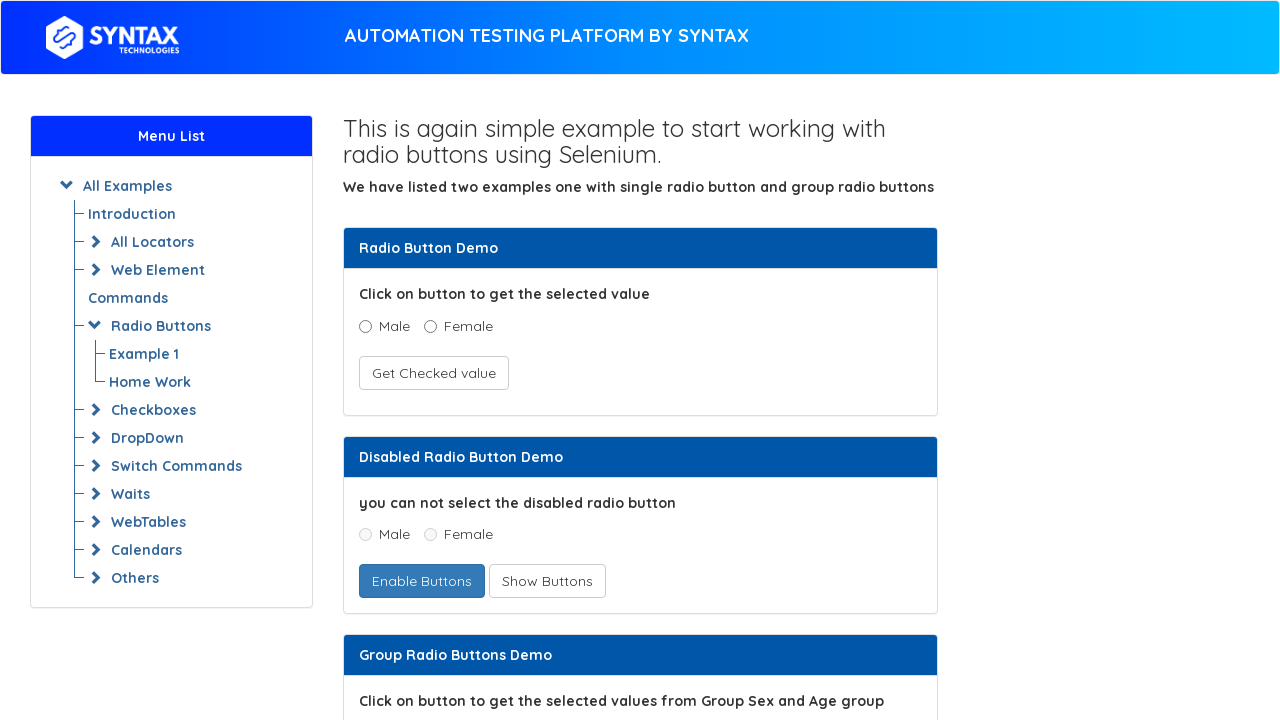

Verified radio button is visible
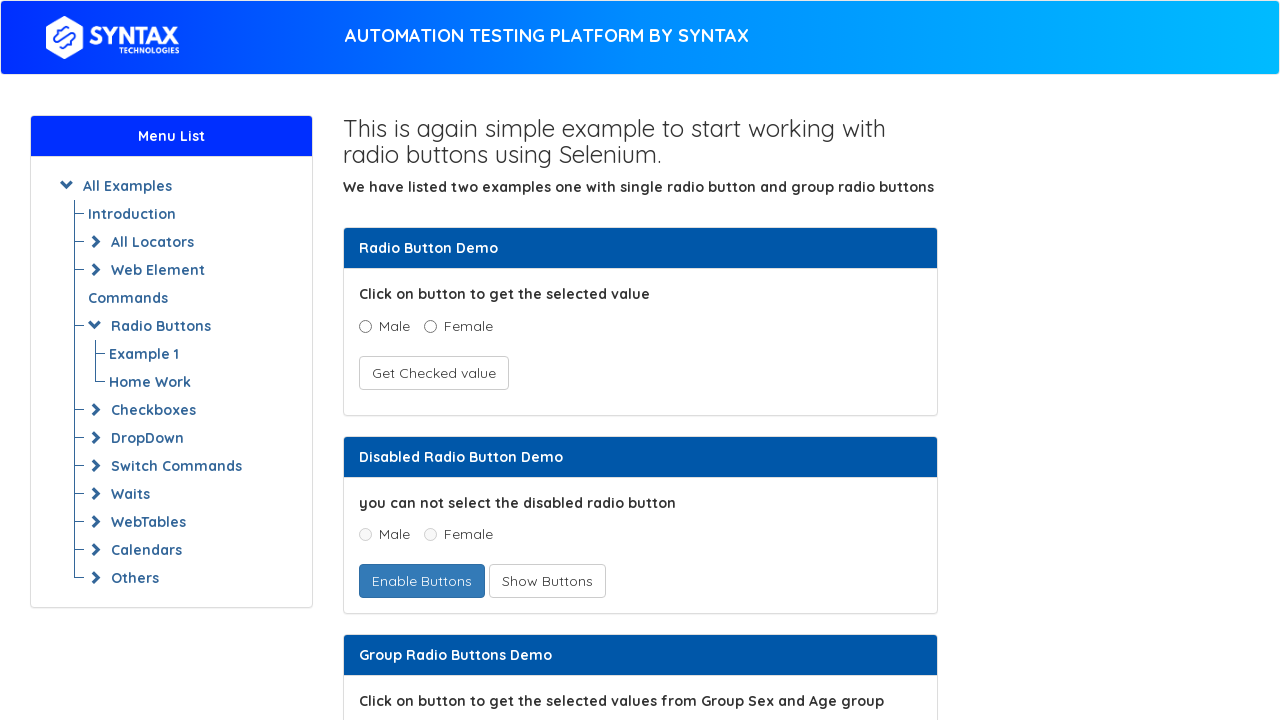

Verified radio button is not selected initially
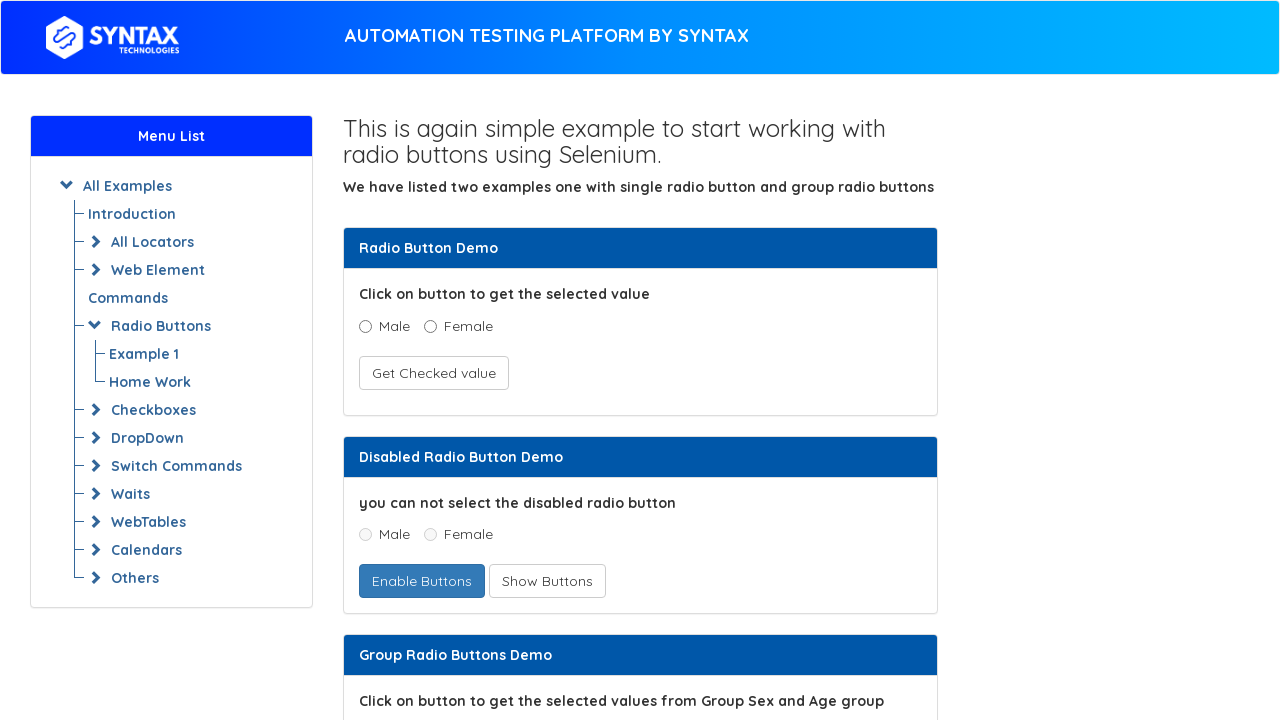

Clicked the age radio button at (438, 360) on input[value='5 - 15']
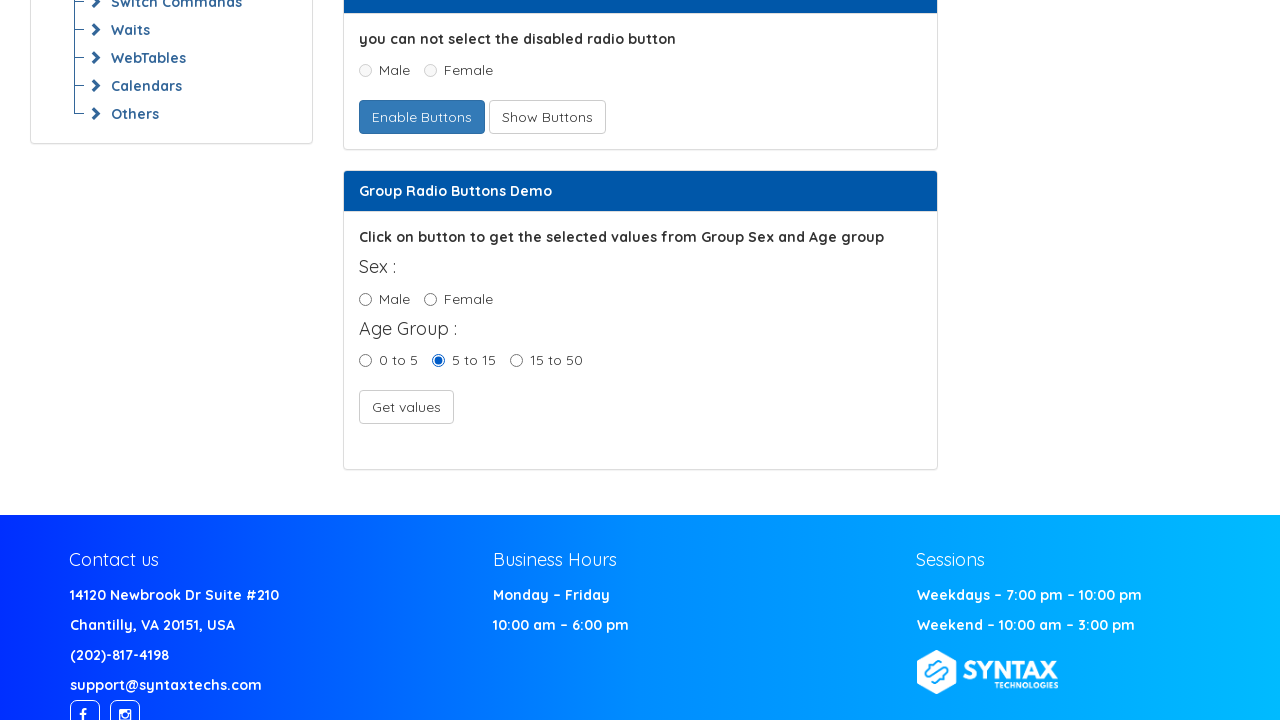

Verified radio button is now selected after clicking
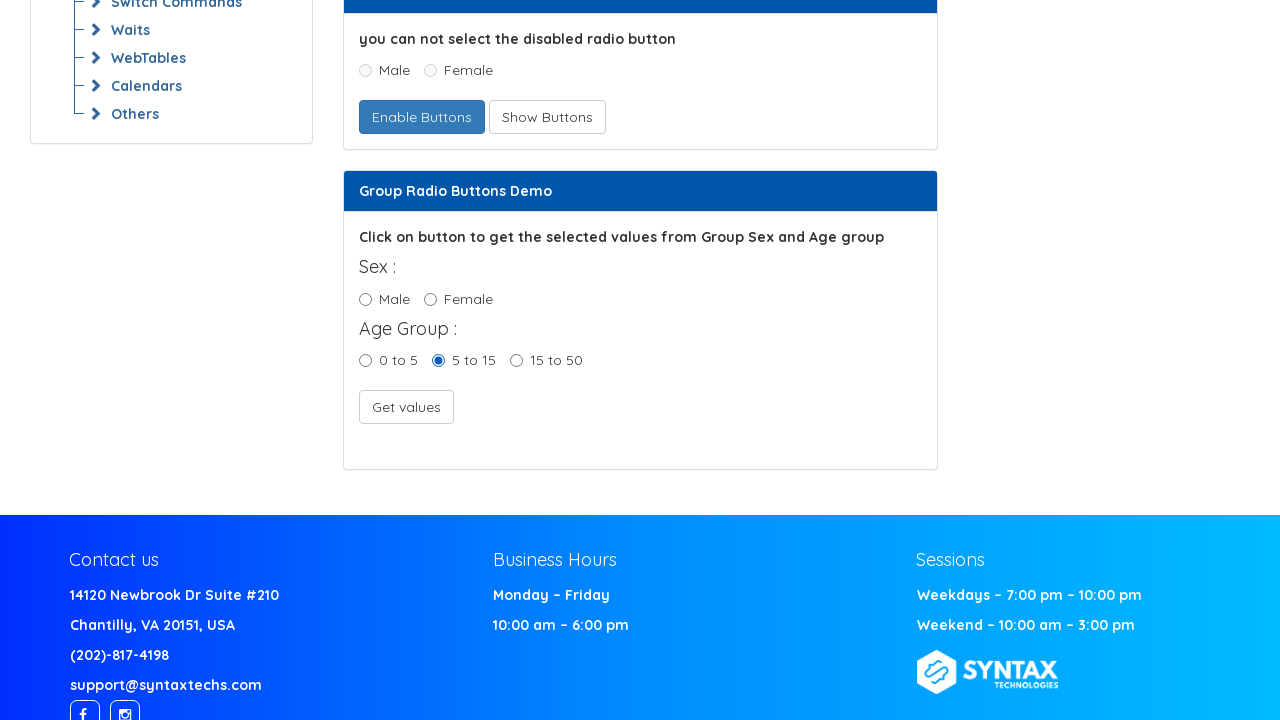

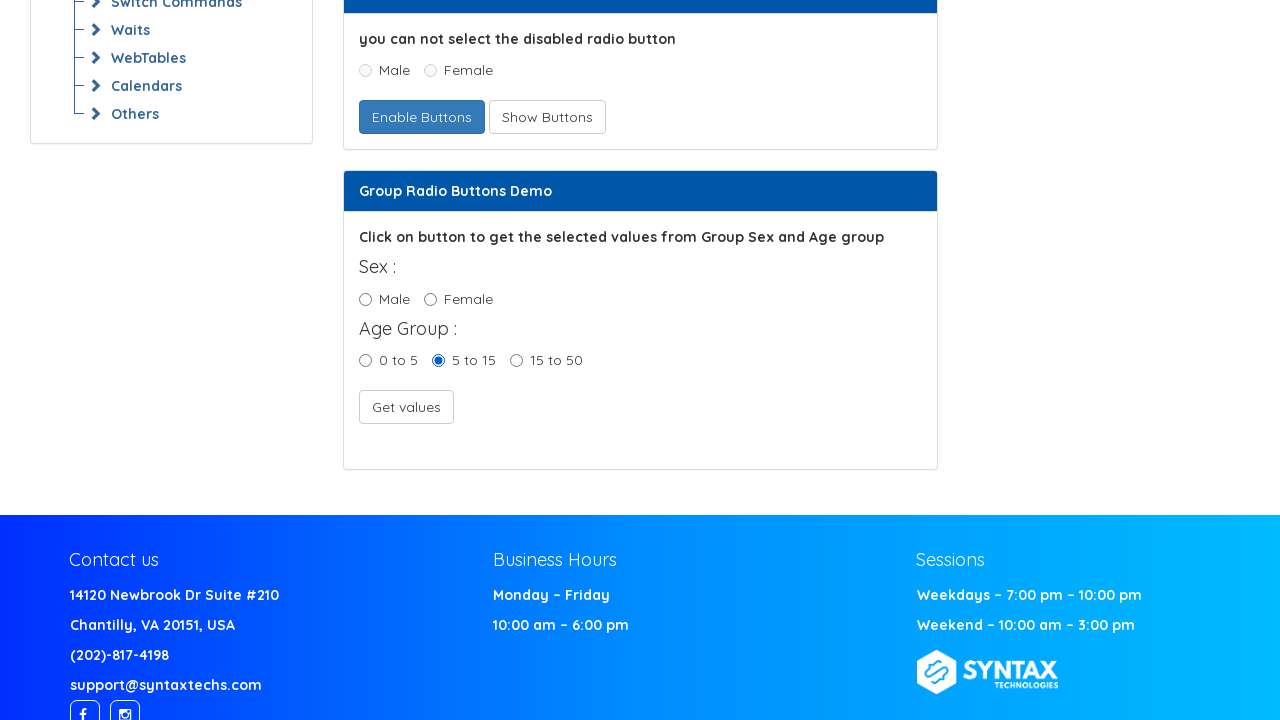